Tests an e-commerce shopping flow by searching for products, adding items to cart, and proceeding through checkout to place an order.

Starting URL: https://rahulshettyacademy.com/seleniumPractise/#/

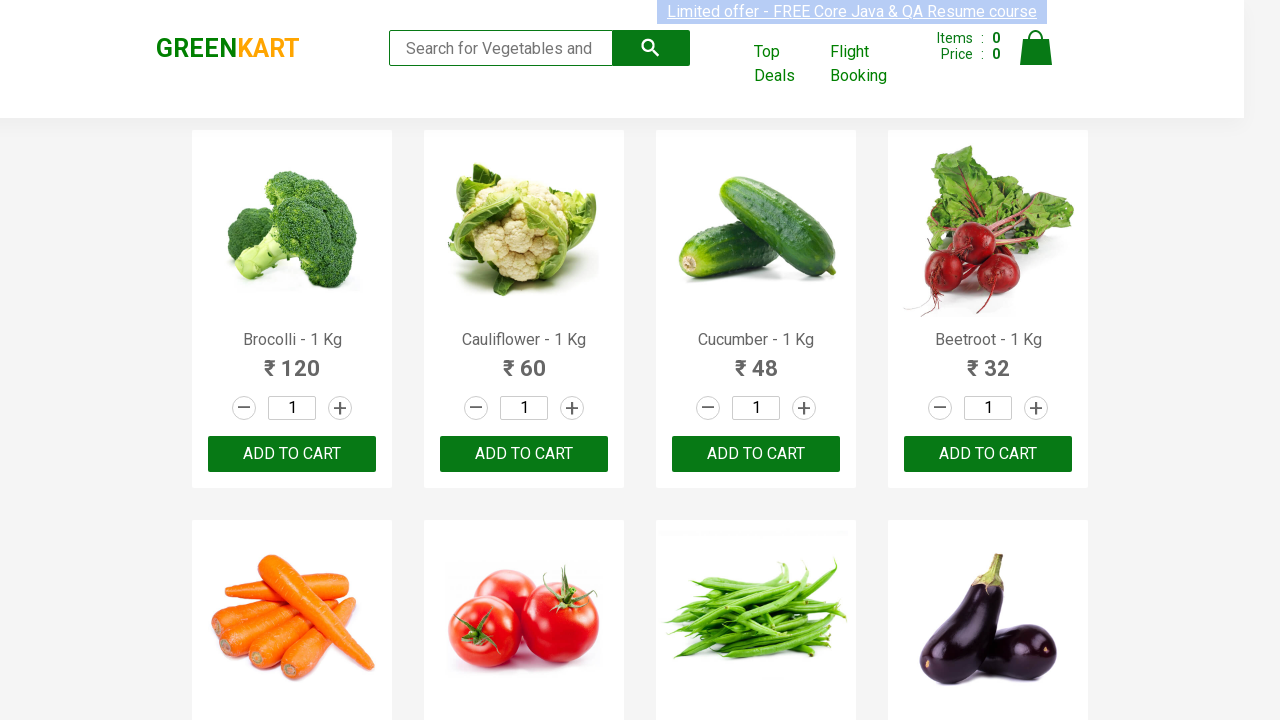

Verified logo is visible on the page
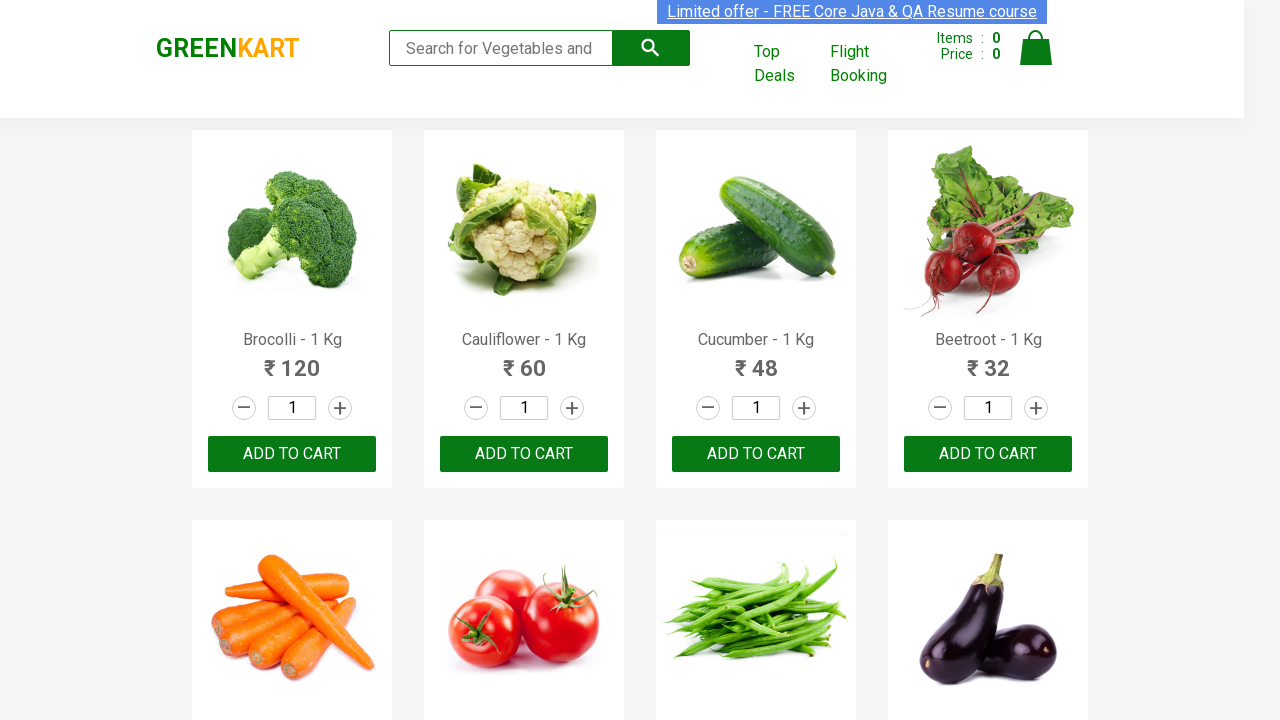

Filled search field with 'ca' to filter products on input[type='search']
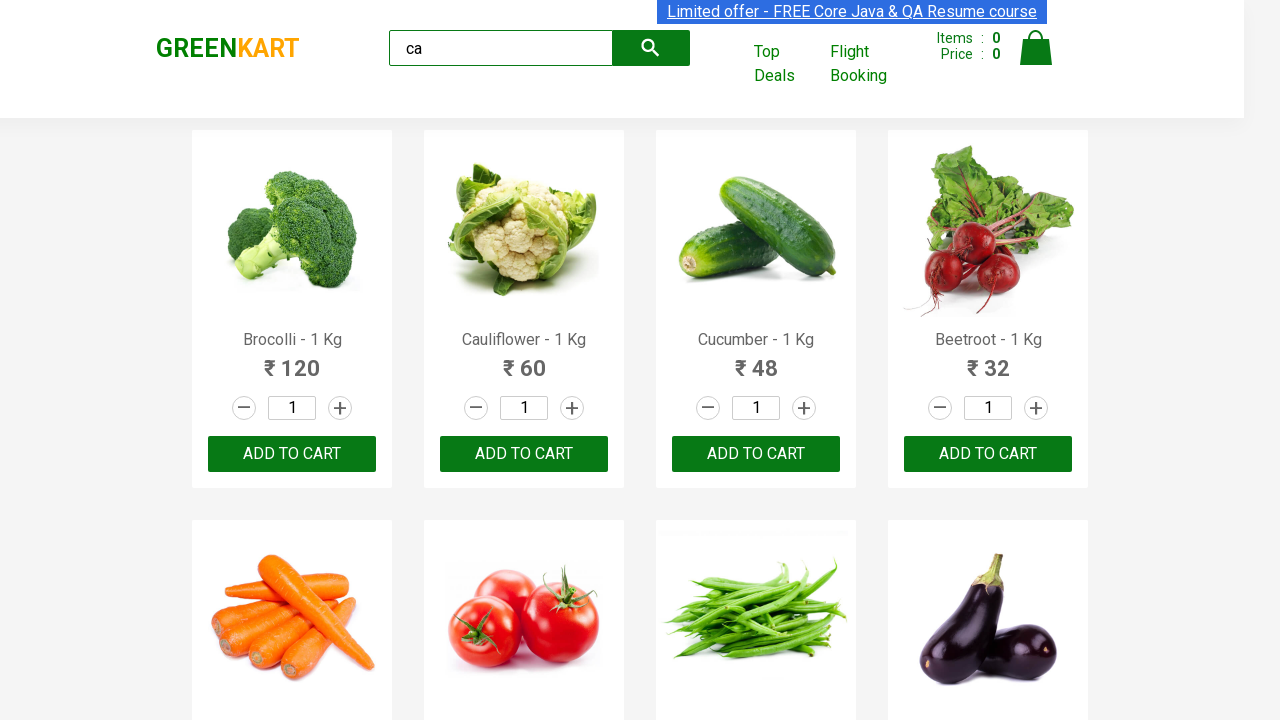

Filtered products loaded
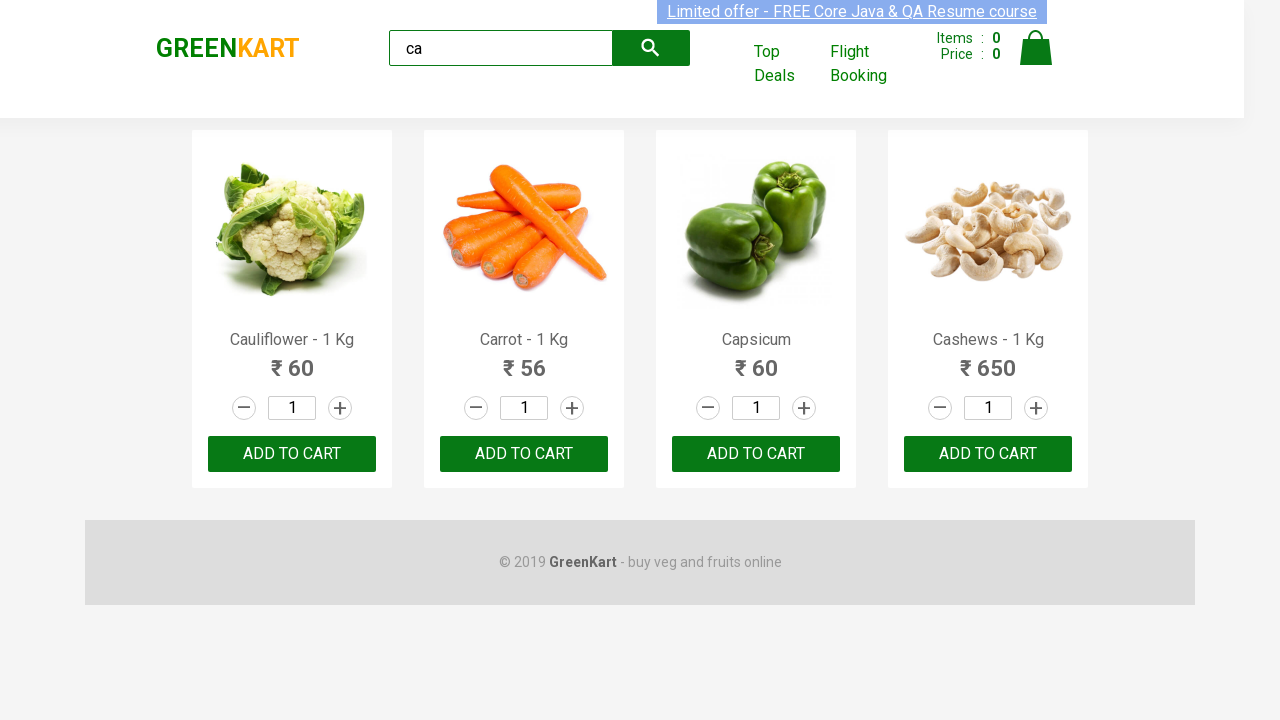

Added third product to cart at (756, 454) on div[id='root'] div[class='products'] >> .product >> nth=2 >> text=ADD TO CART
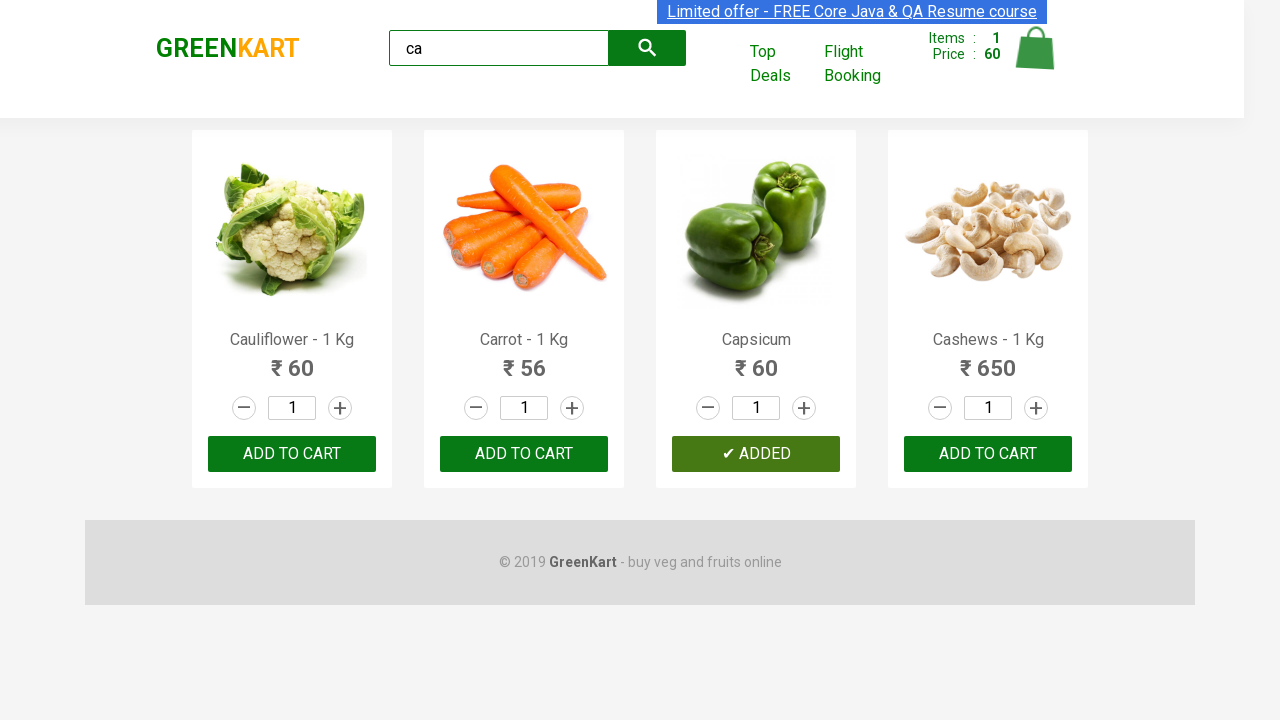

Found and added Cashews (product 4) to cart at (988, 454) on div[id='root'] div[class='products'] .product >> nth=3 >> button
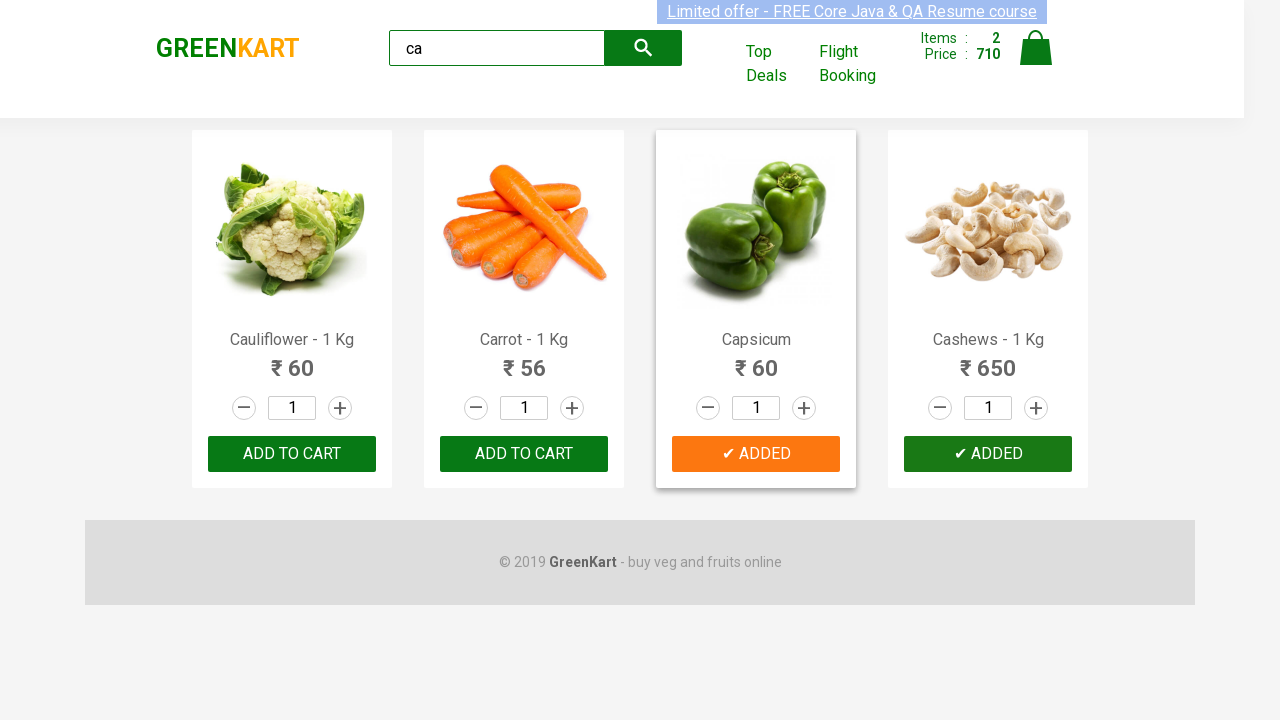

Clicked cart icon to view shopping cart at (1036, 59) on a[class='cart-icon']
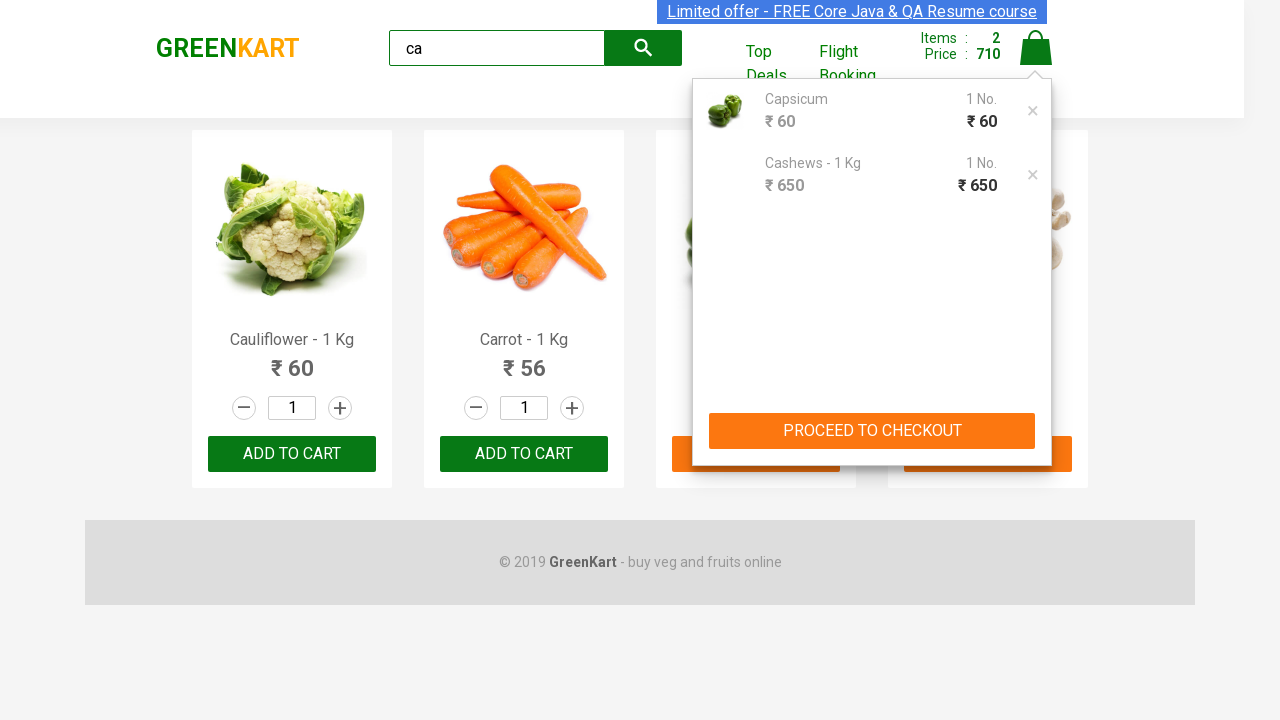

Clicked proceed to checkout button at (872, 431) on text=PROCEED TO CHECKOUT
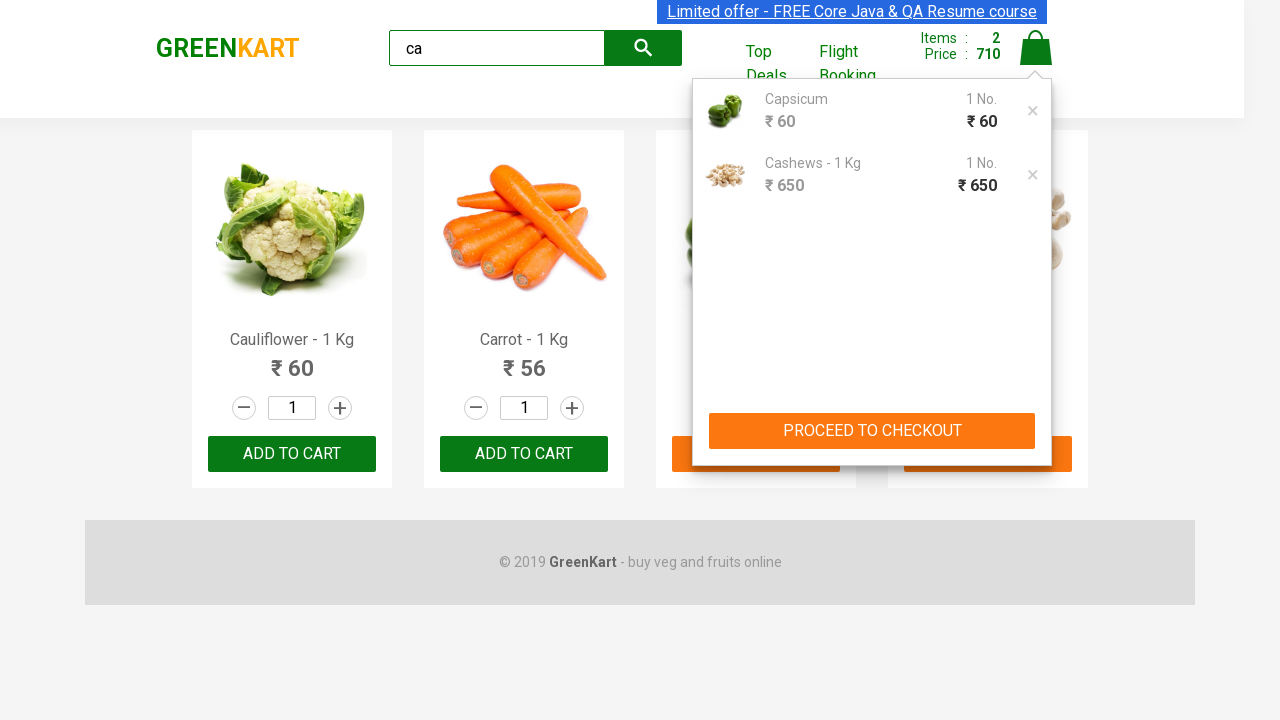

Clicked place order button to complete purchase at (1036, 491) on text=Place Order
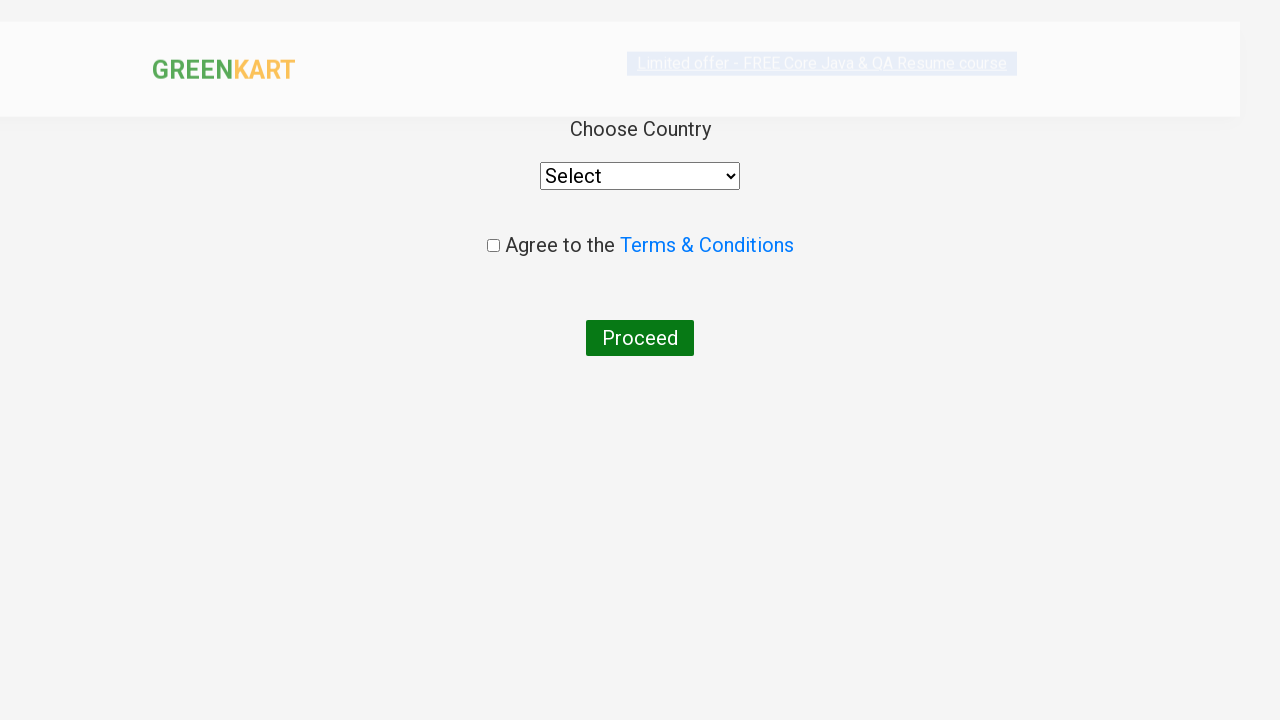

Order confirmation label is visible - purchase completed successfully
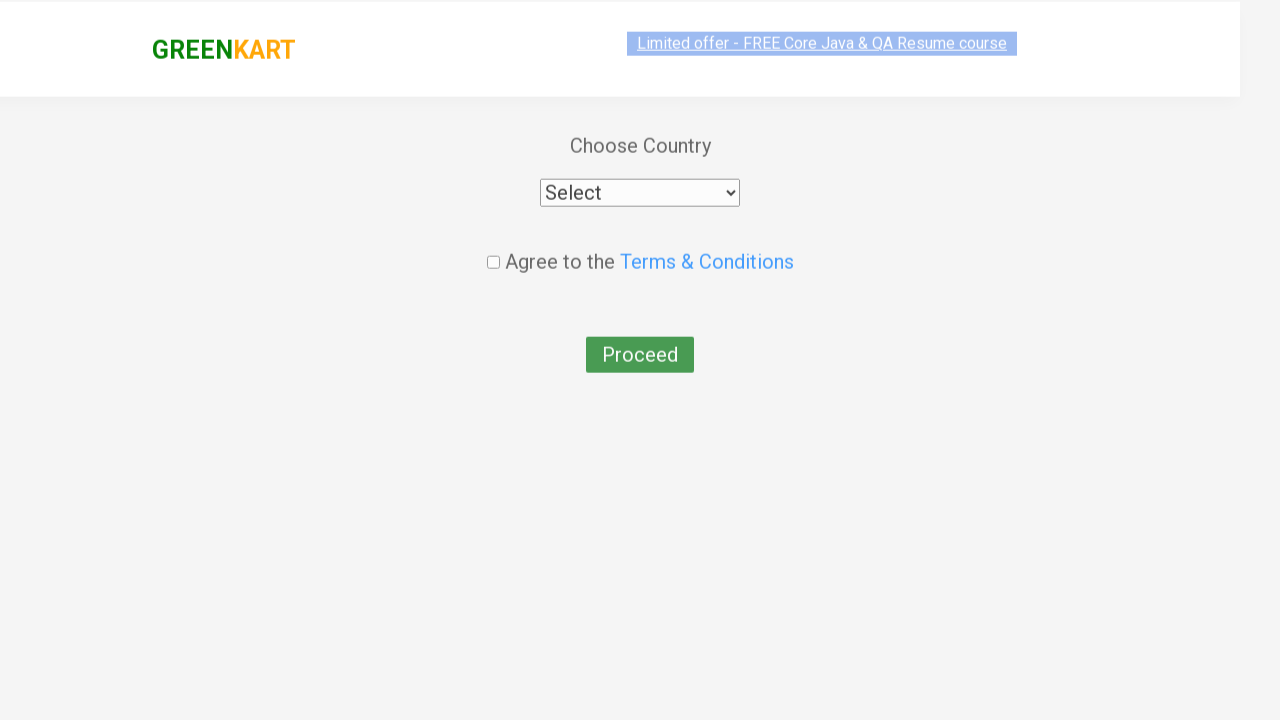

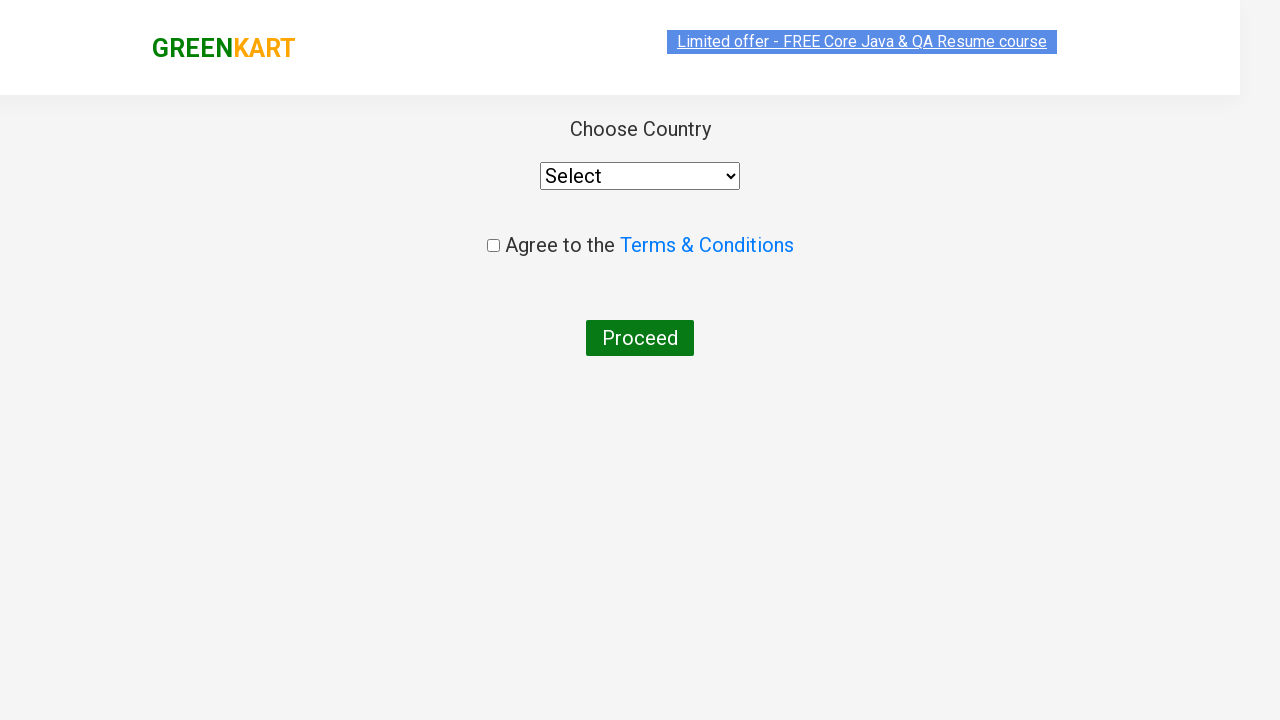